Tests multi-tab/window handling by clicking links that open new tabs, switching between tabs, and verifying content in each newly opened tab.

Starting URL: https://v1.training-support.net/selenium/tab-opener

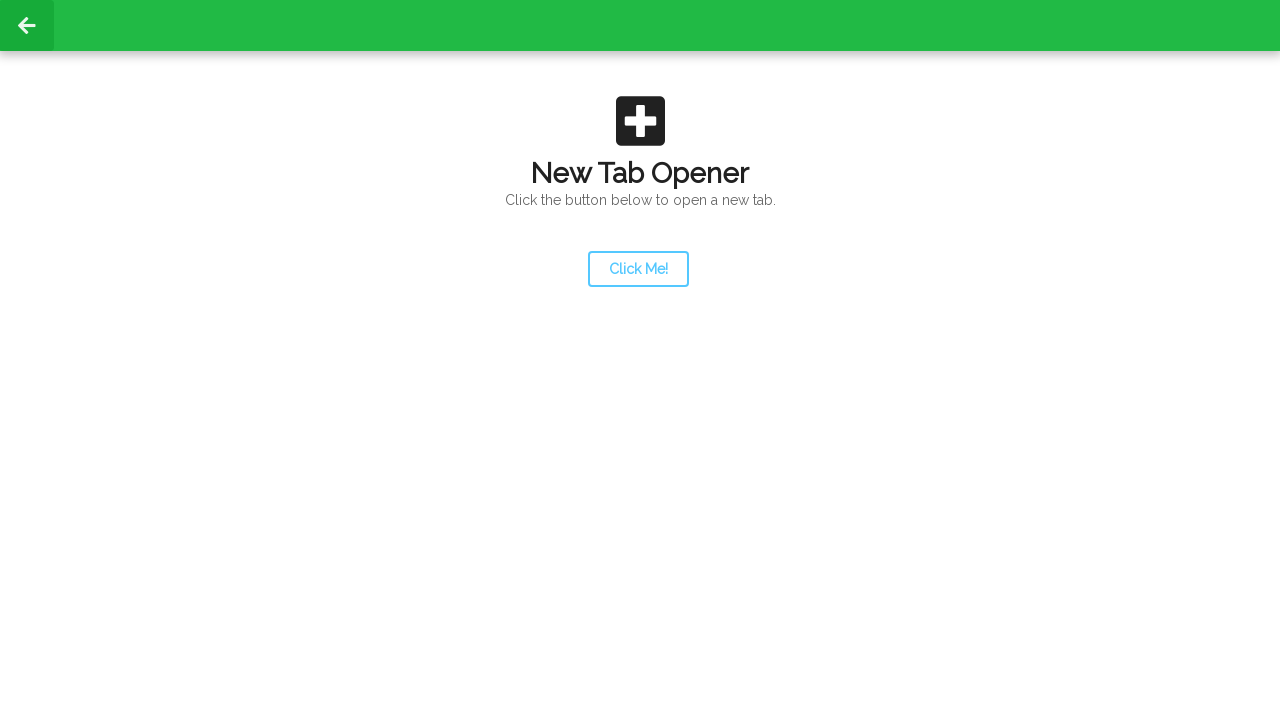

Clicked launcher link to open new tab at (638, 269) on #launcher
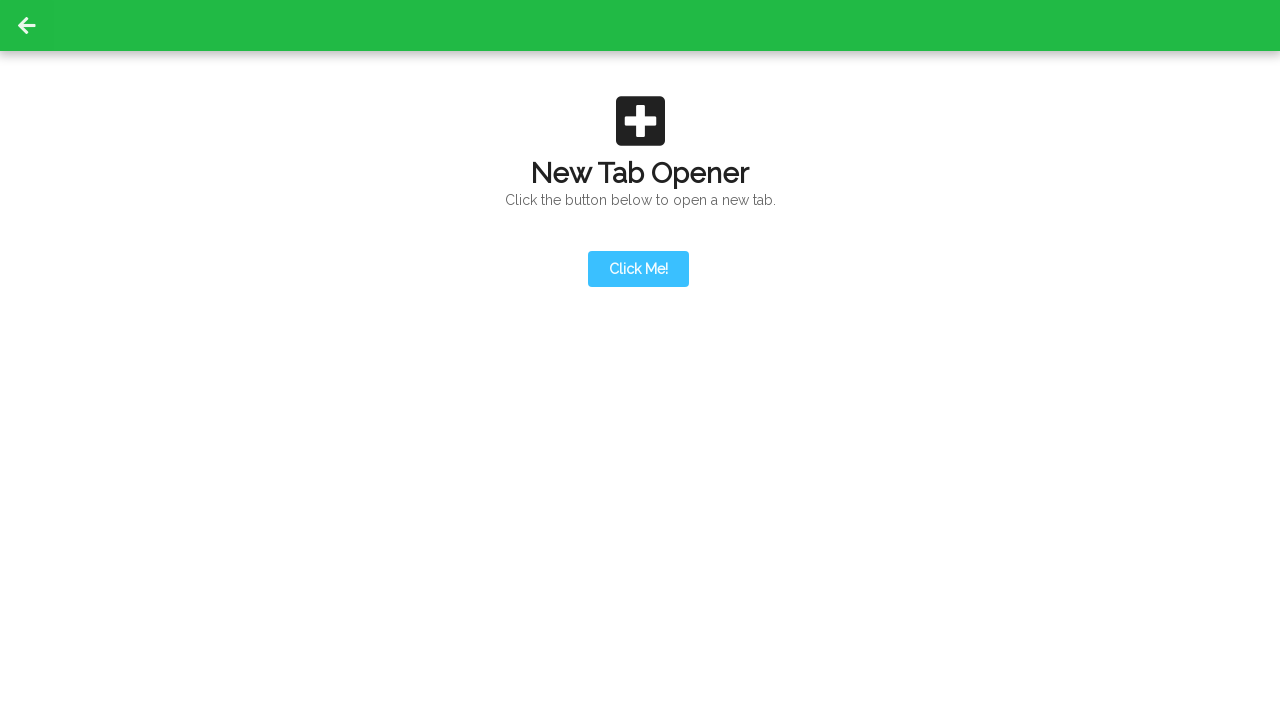

New tab opened and assigned to page2
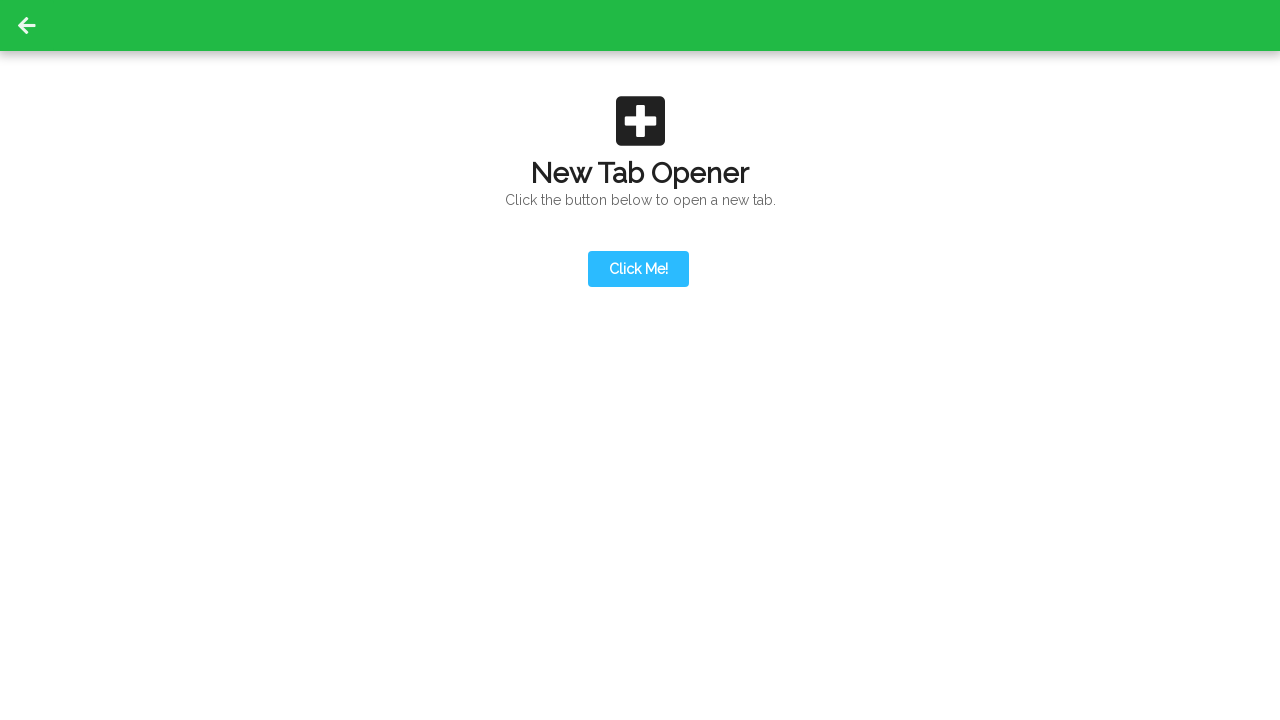

Second tab finished loading
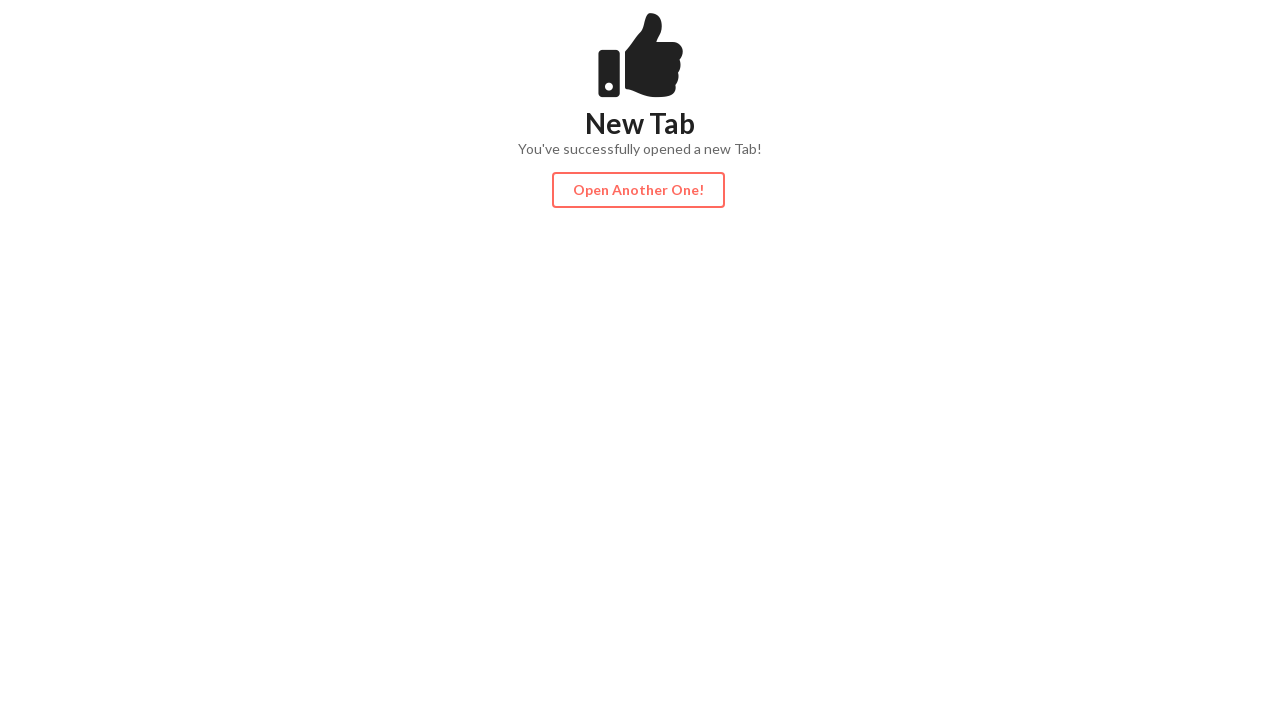

Verified content element exists on second tab
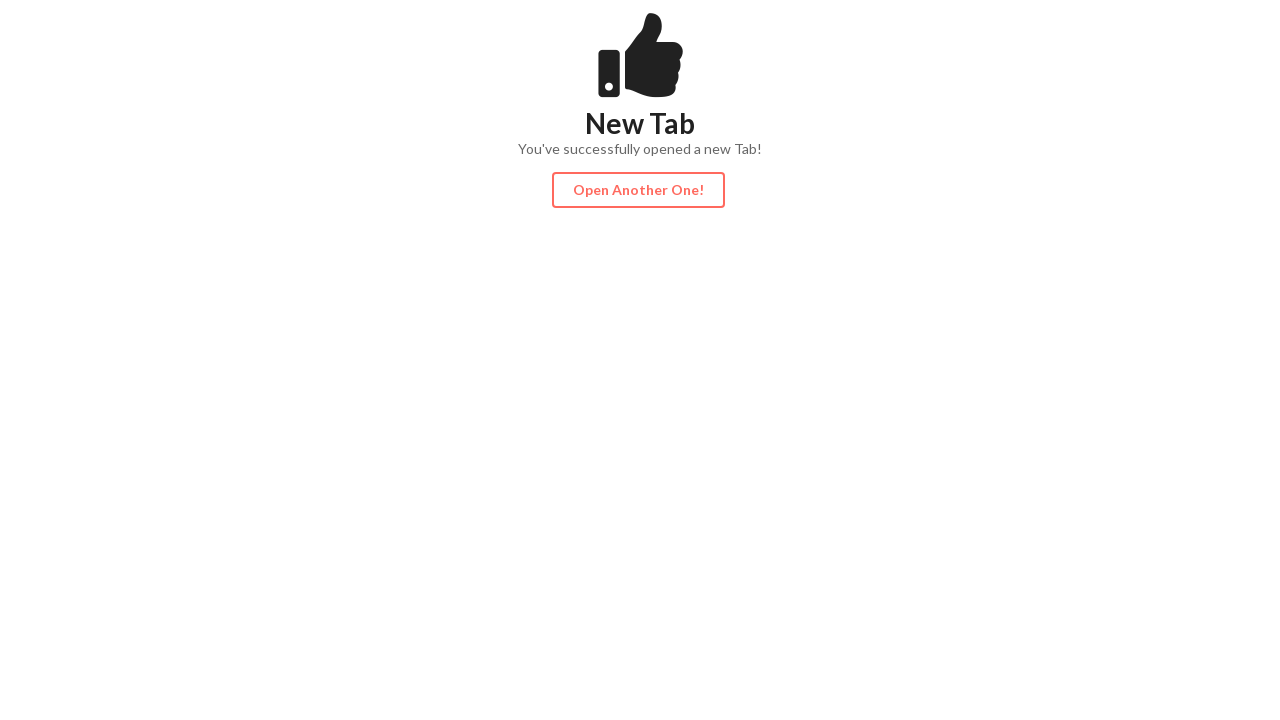

Clicked action button on second tab to open third tab at (638, 190) on #actionButton
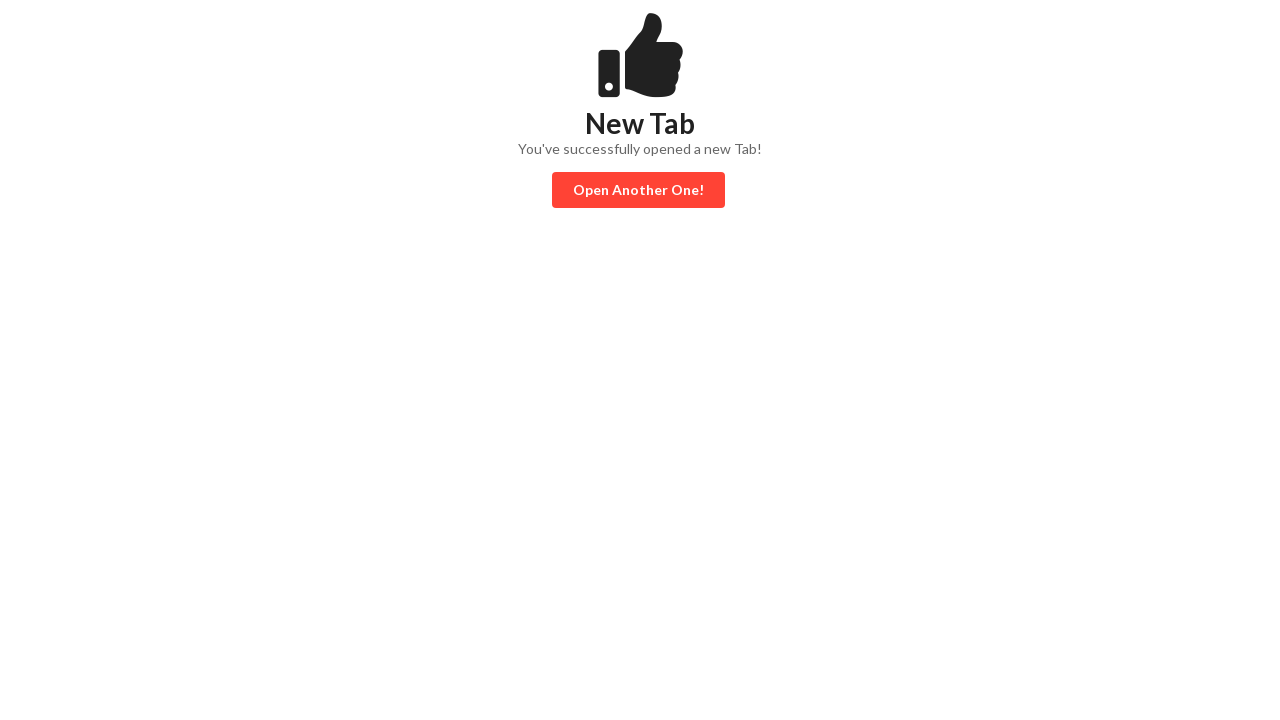

Third tab finished loading
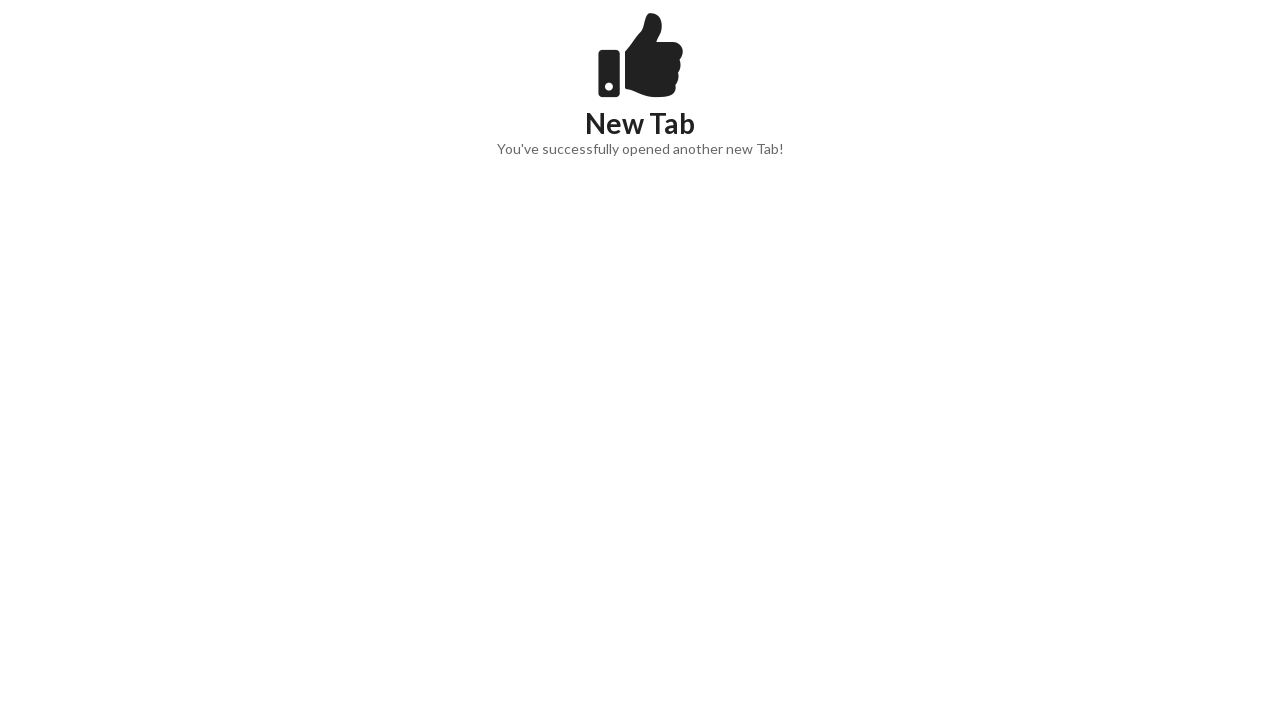

Verified content element exists on third tab
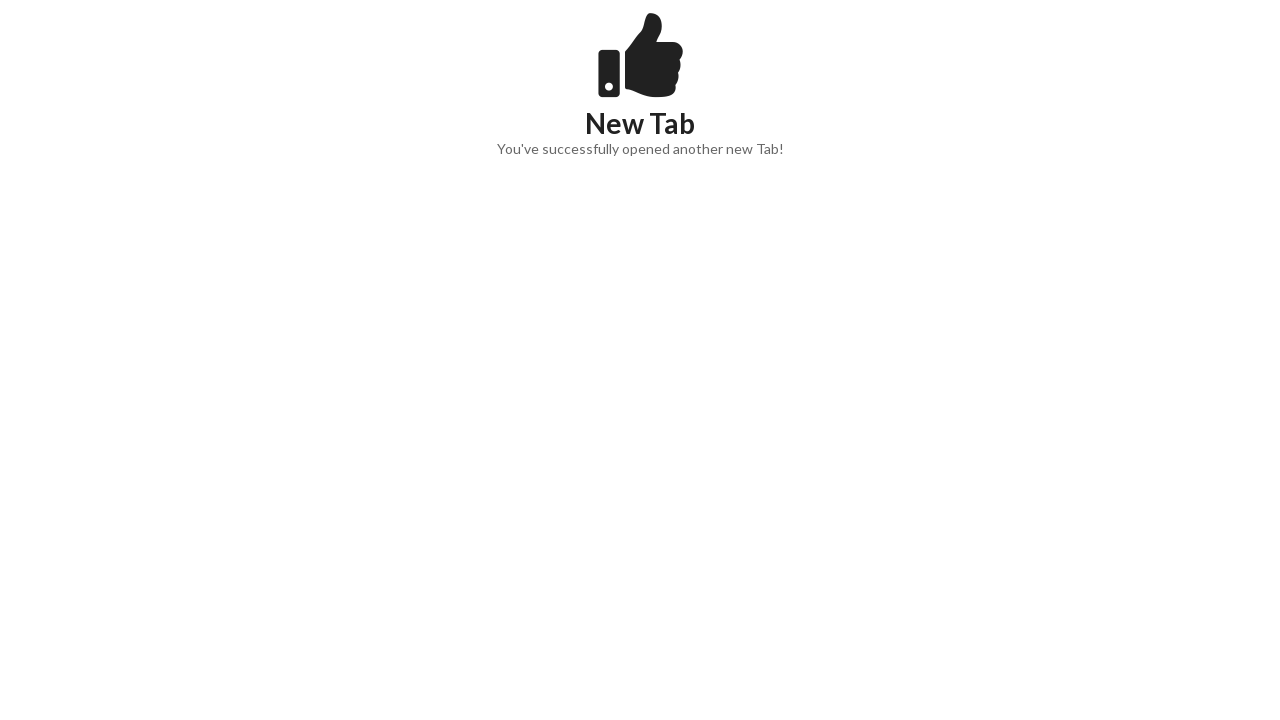

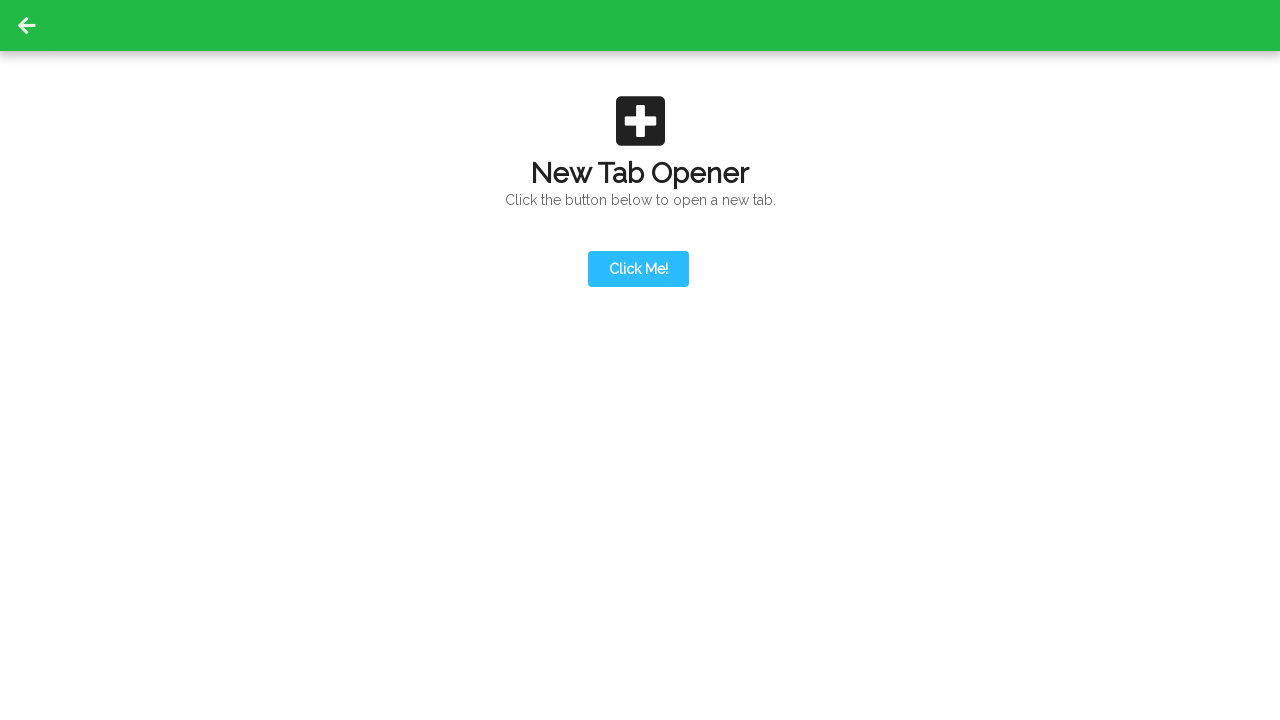